Opens URLs sequentially and retrieves page titles

Starting URL: https://example.com

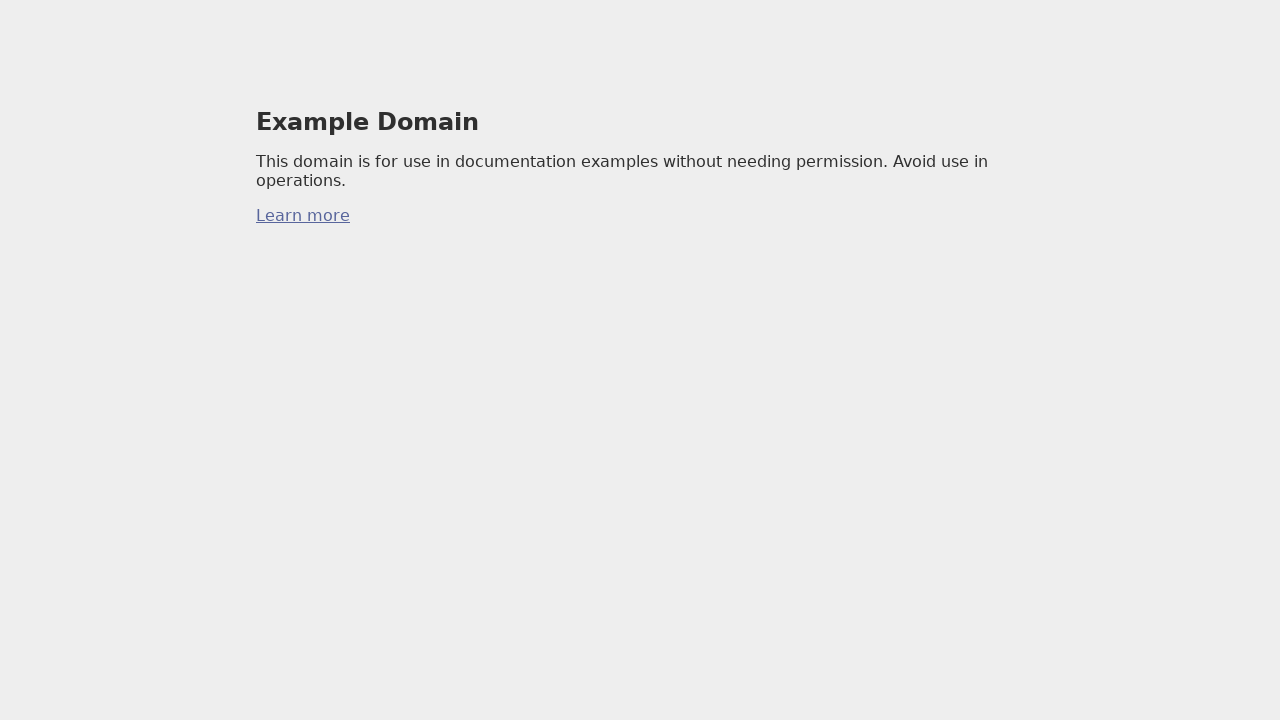

Navigated to https://www.python.org
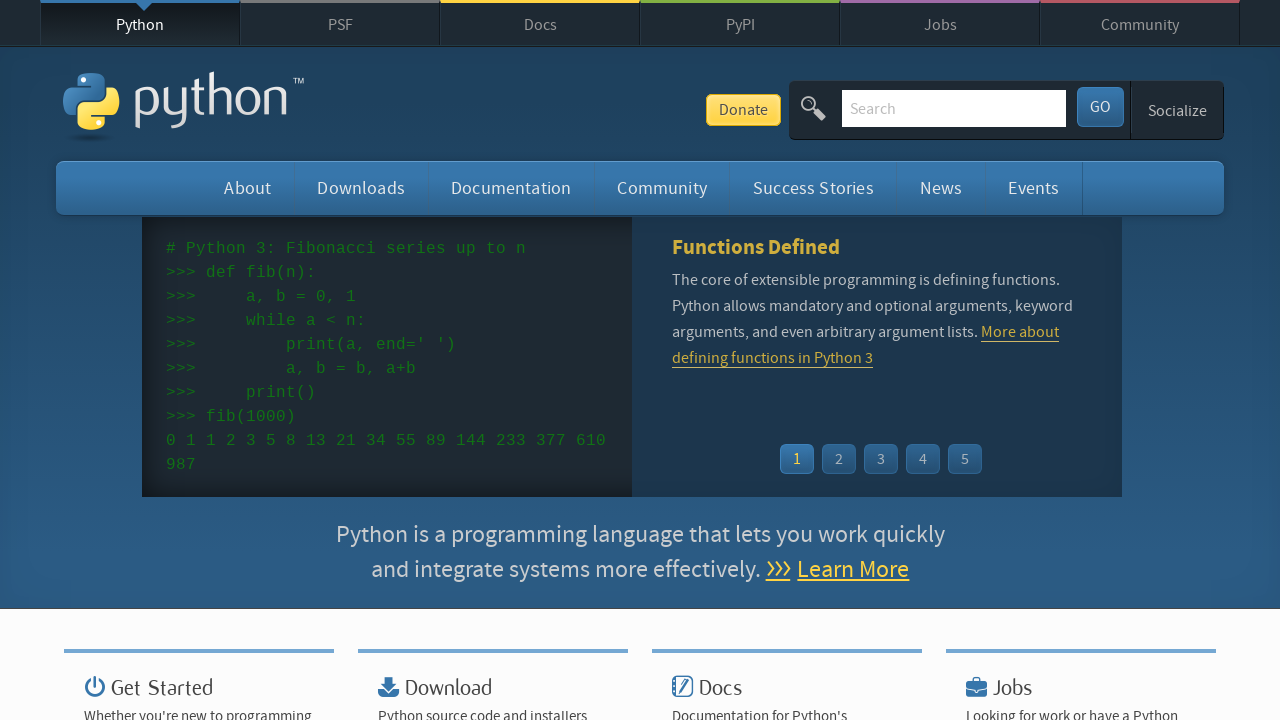

Python.org page fully loaded
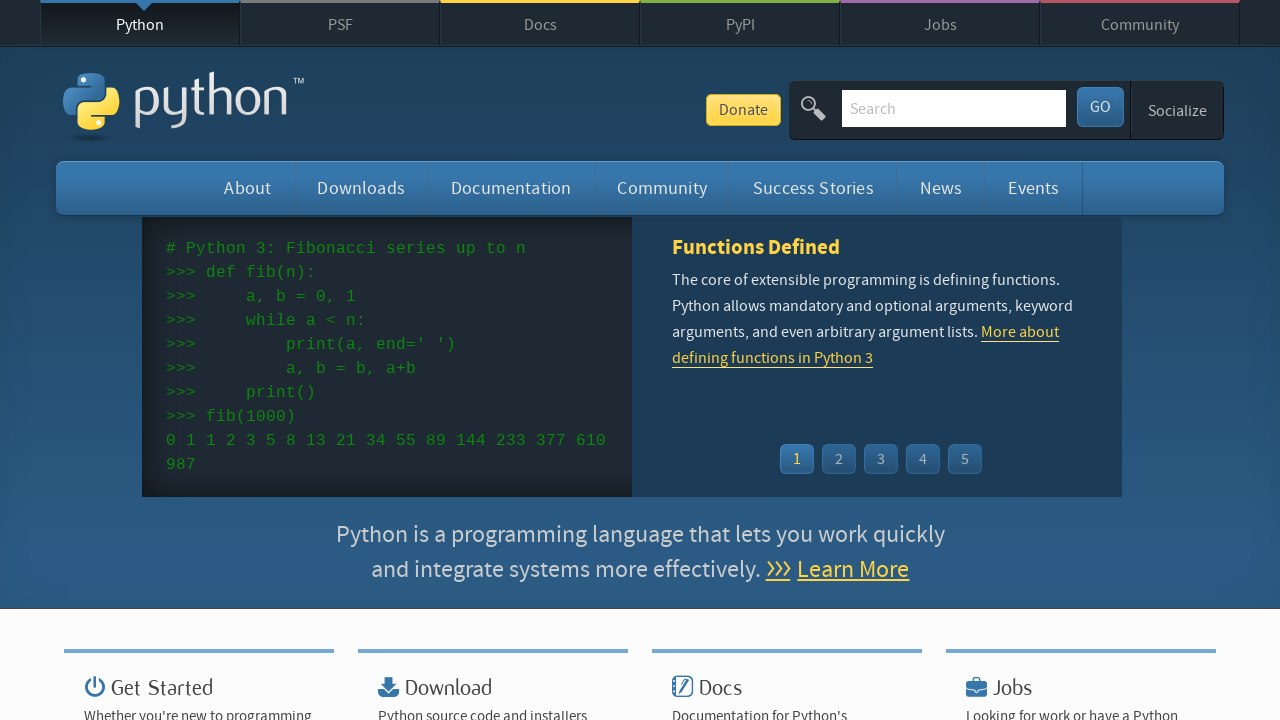

Navigated to https://www.selenium.dev
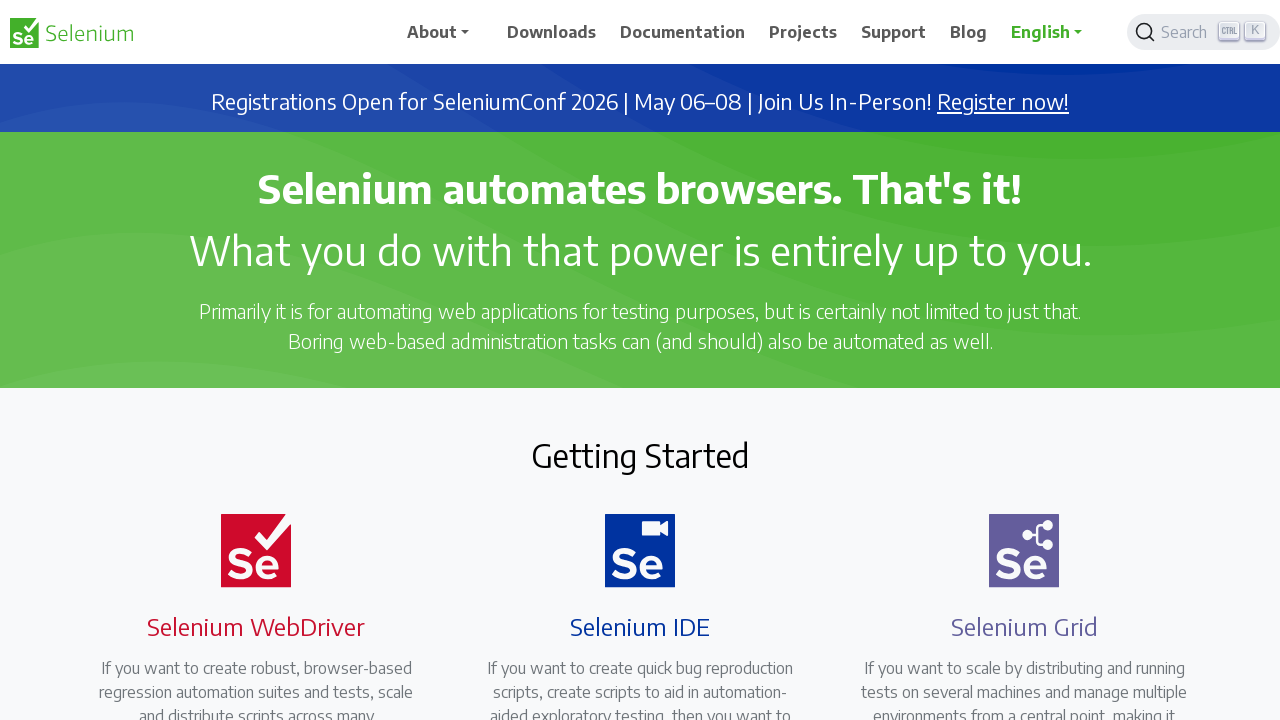

Selenium.dev page fully loaded
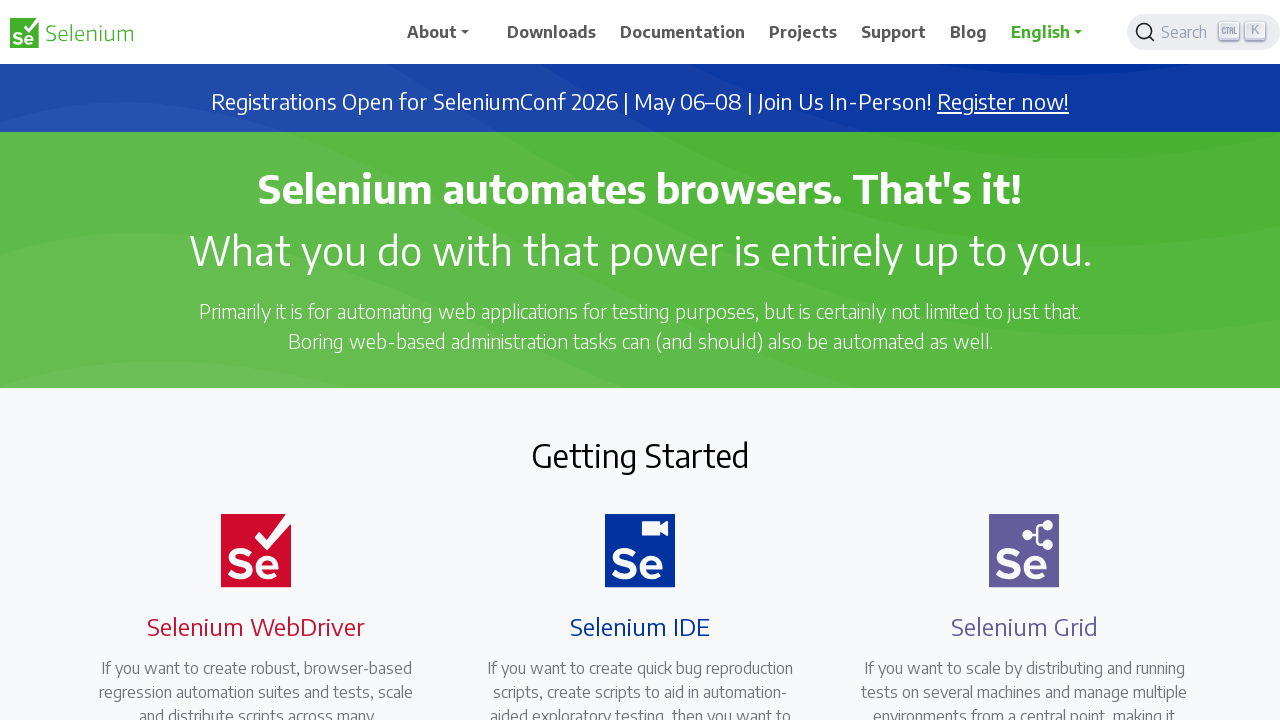

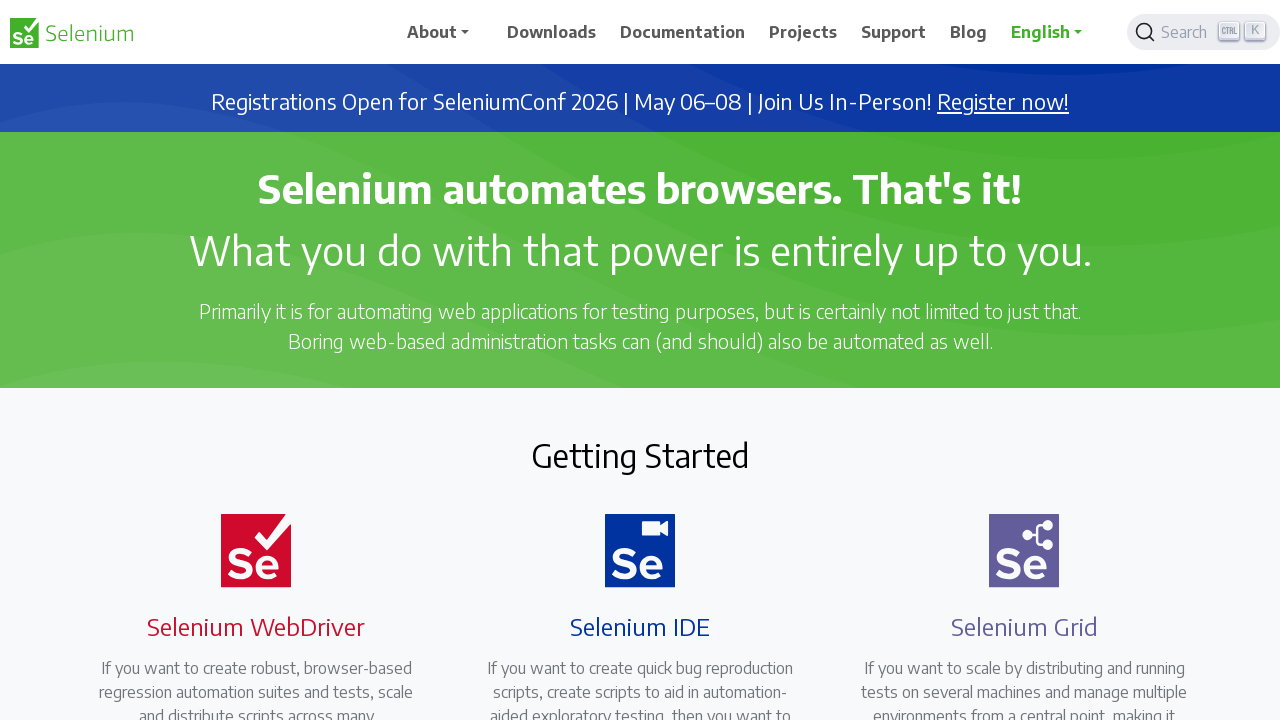